Tests that clicking cancel reverts changes to an employee's name back to the original value

Starting URL: https://devmountain-qa.github.io/employee-manager/1.2_Version/index.html

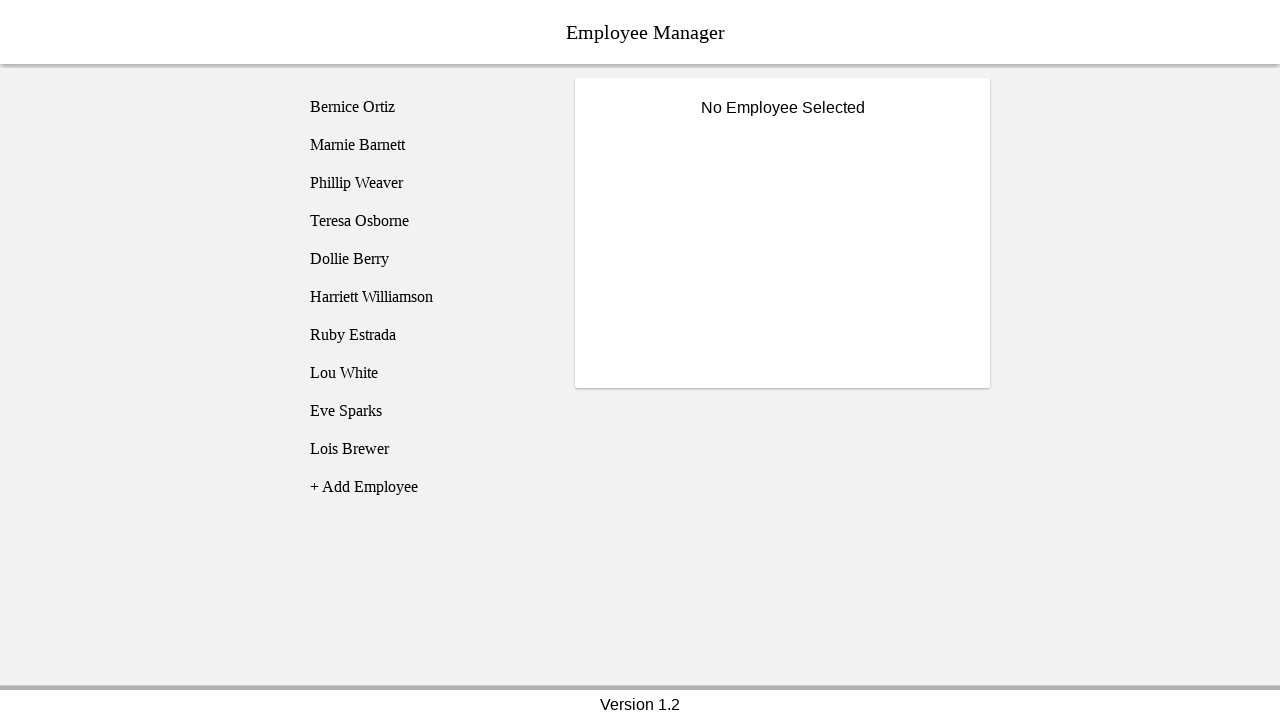

Clicked on Phillip Weaver in the employee list at (425, 183) on [name='employee3']
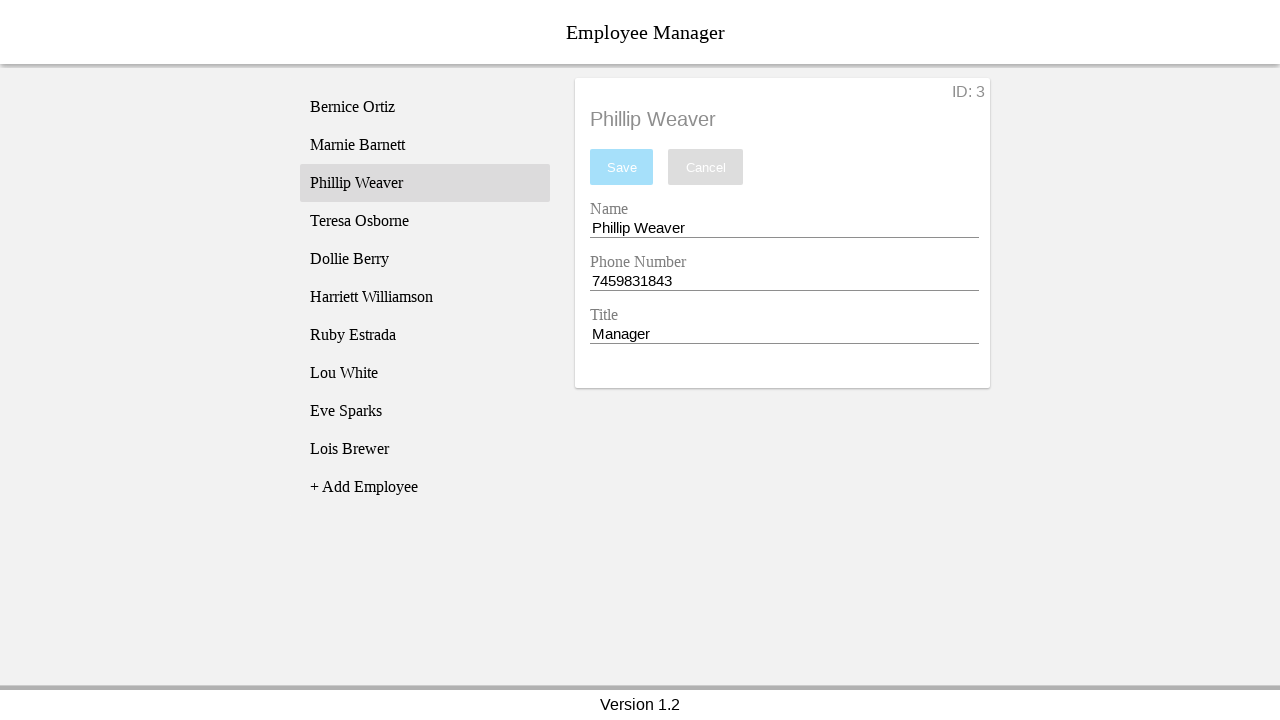

Name input field became visible
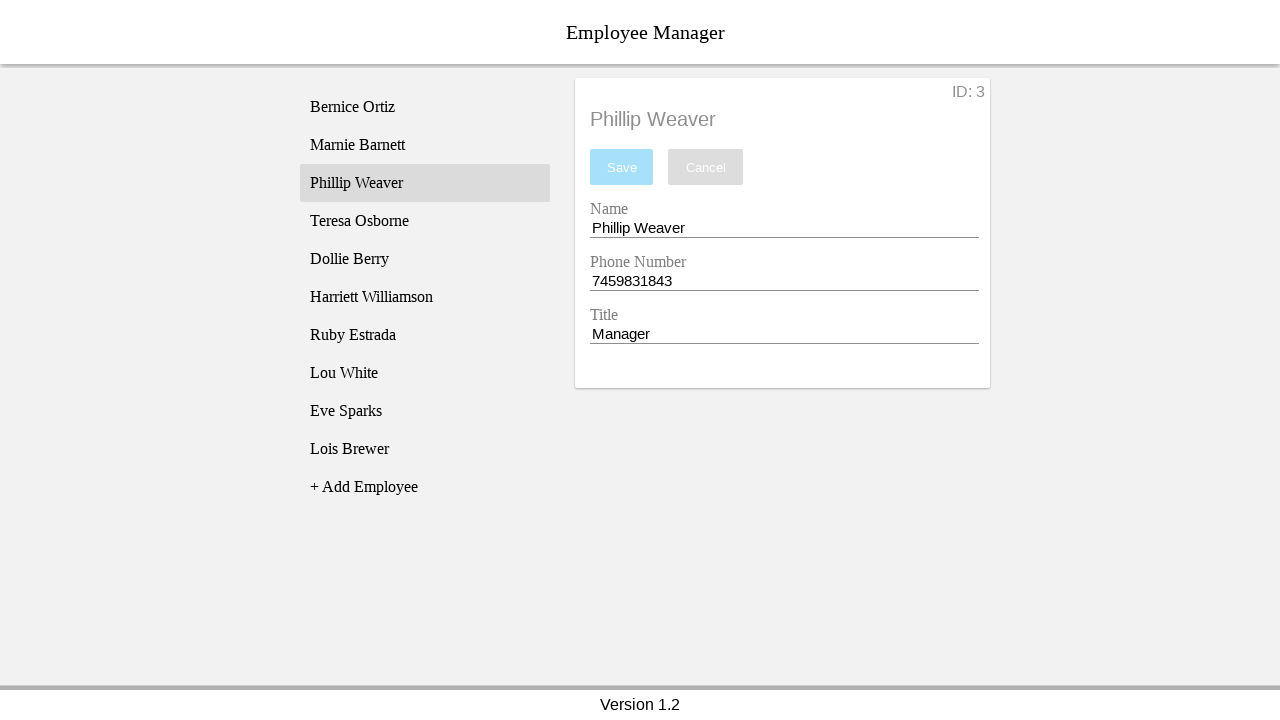

Filled name field with 'Test Name' on [name='nameEntry']
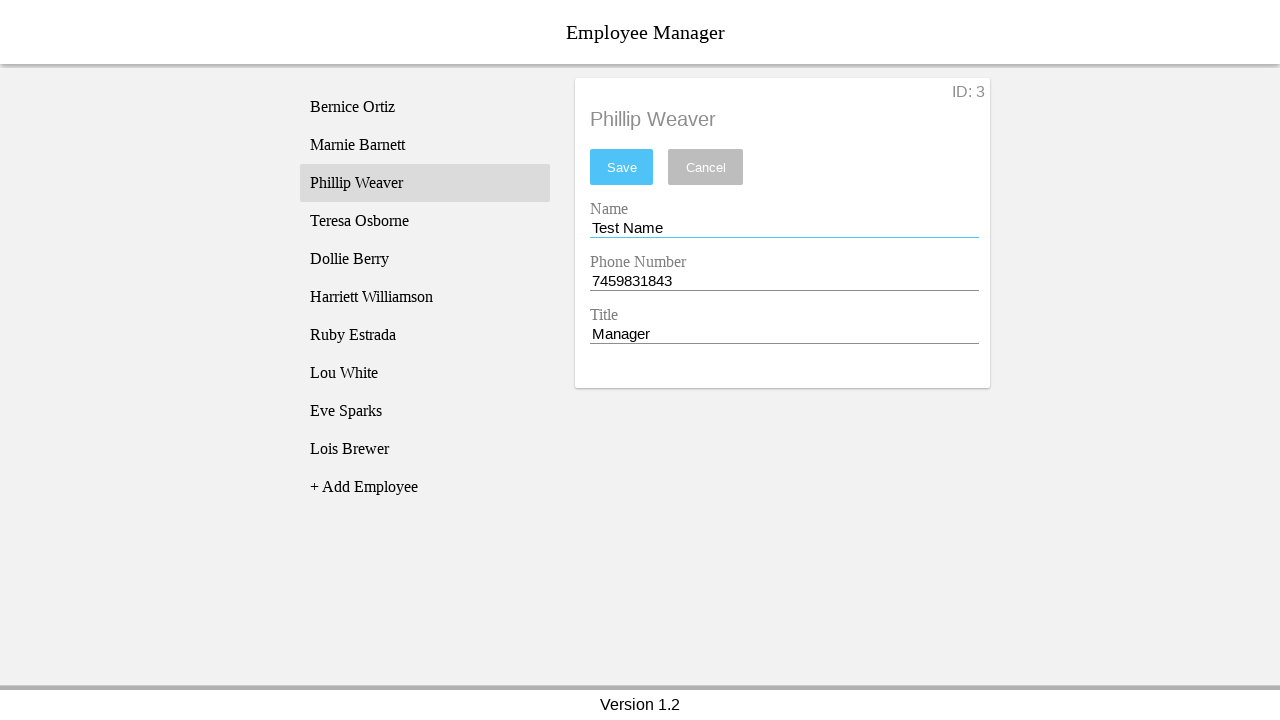

Clicked cancel button at (706, 167) on [name='cancel']
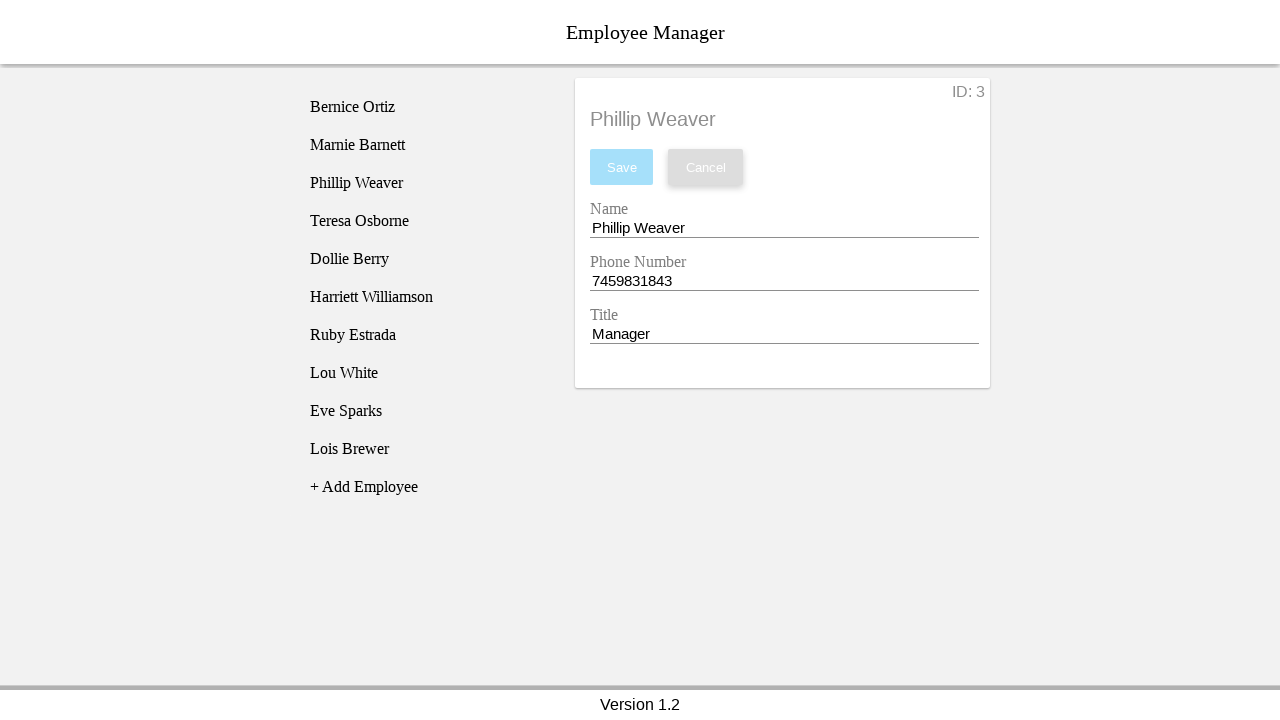

Verified name reverted to 'Phillip Weaver'
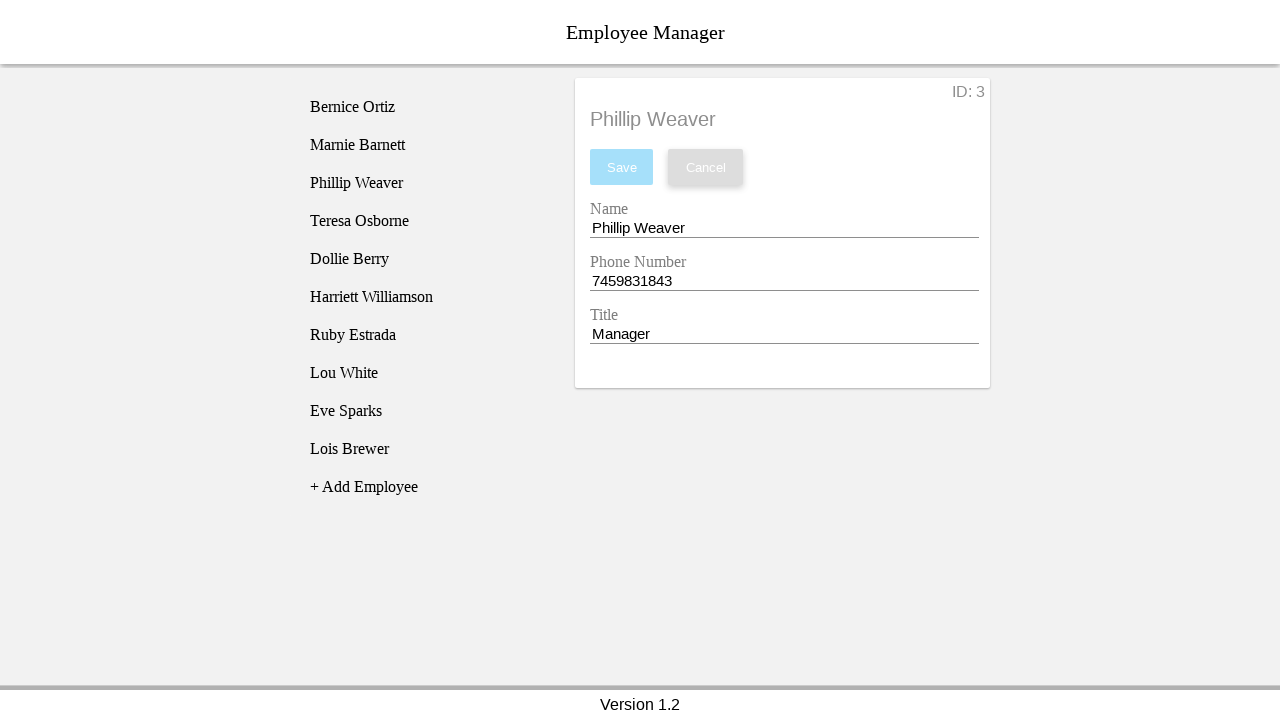

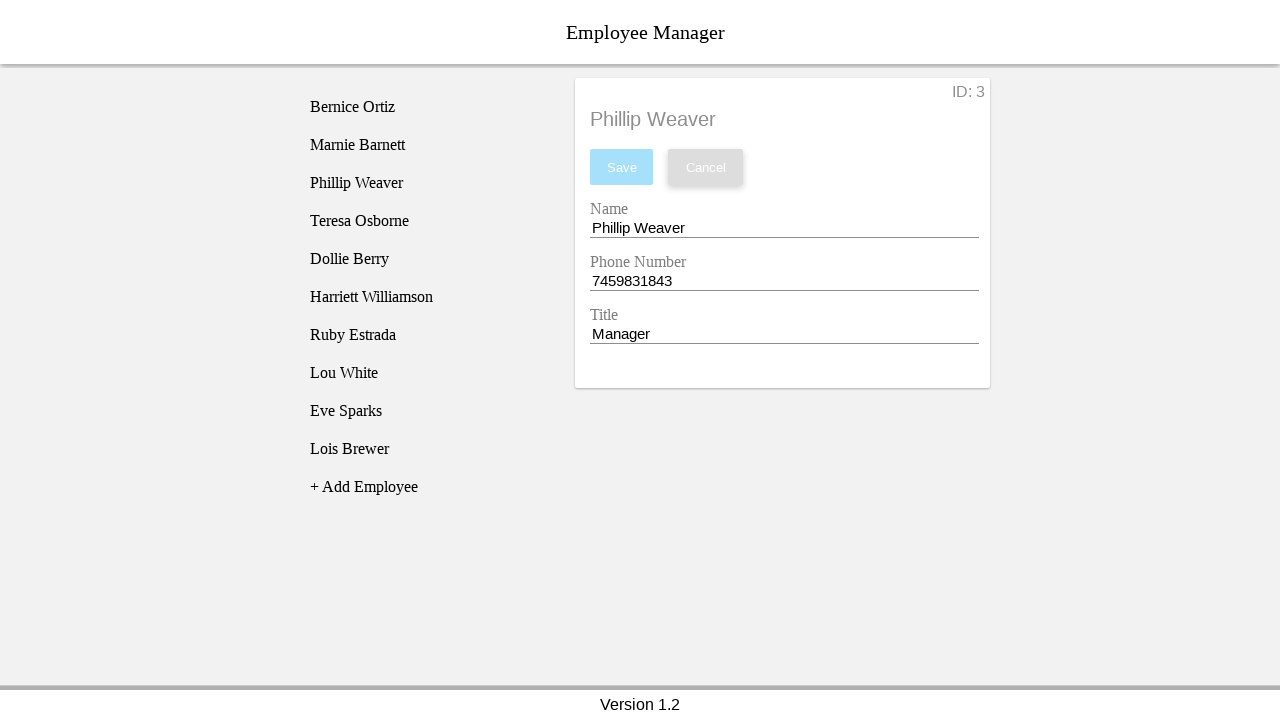